Navigates to the GUVI website homepage and verifies the page loads by checking the title is present

Starting URL: https://www.guvi.in

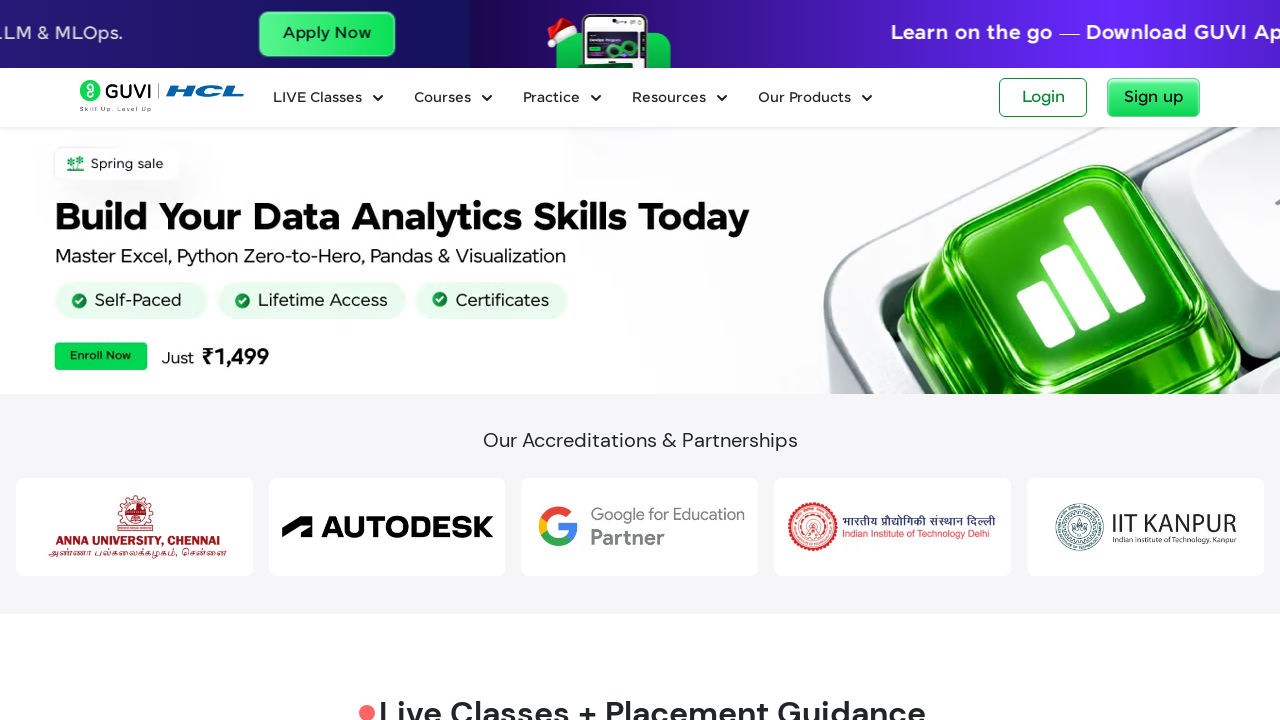

Waited for page to reach domcontentloaded state
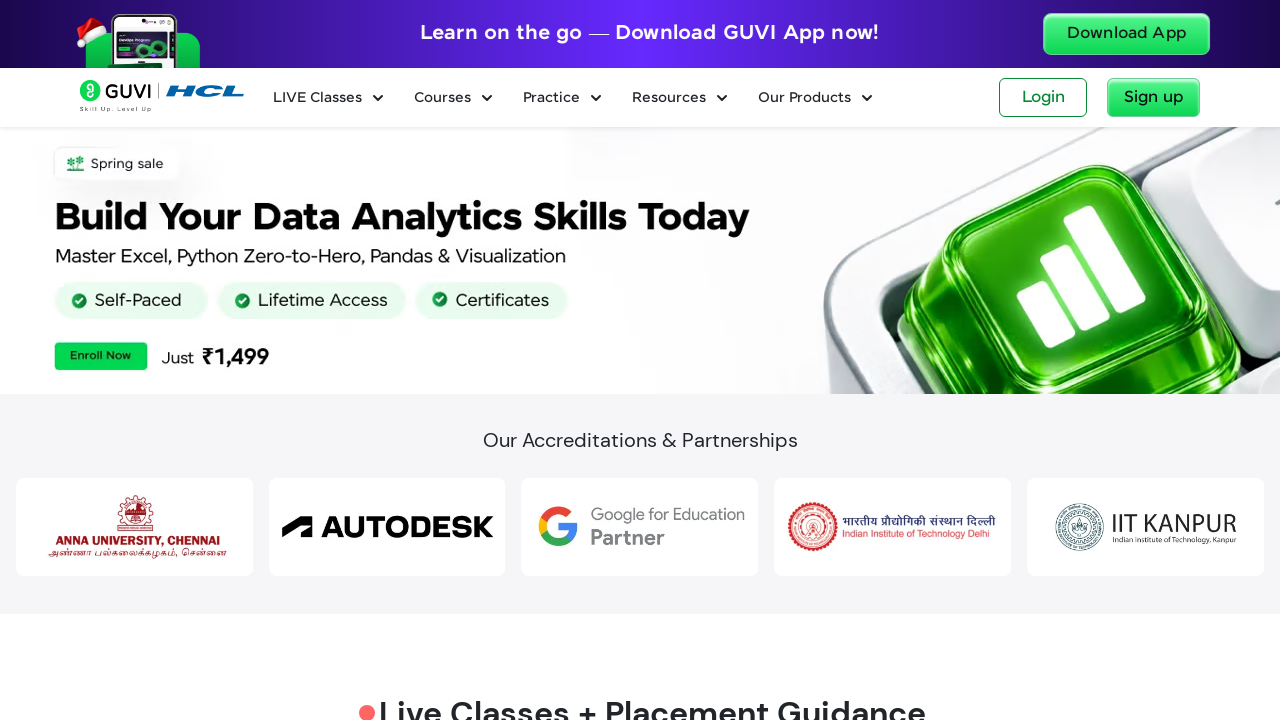

Verified page title is present and not empty
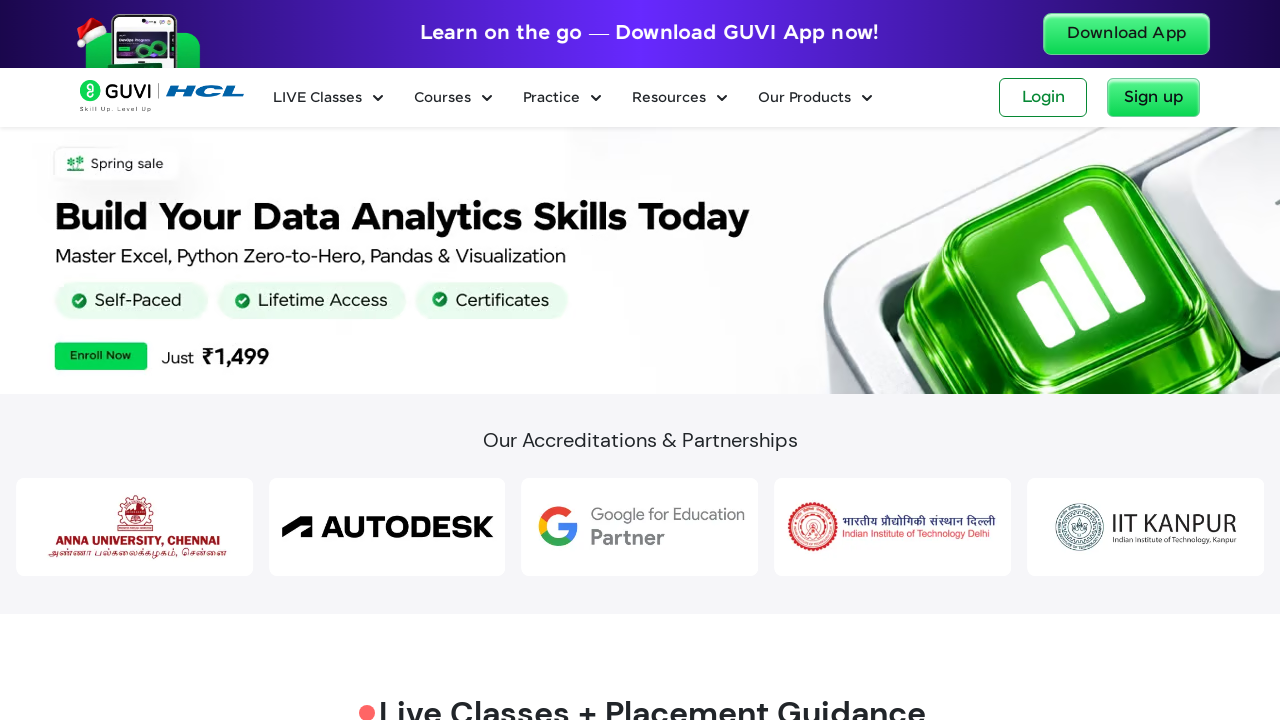

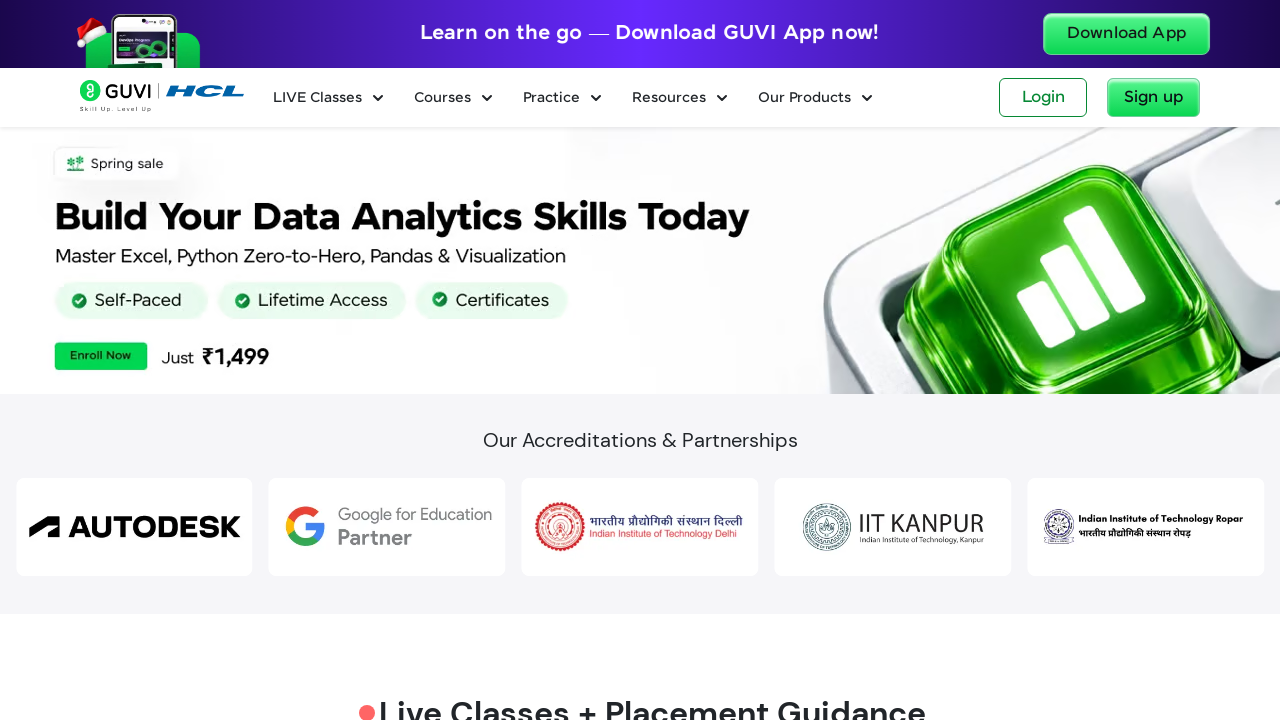